Tests selecting a dropdown option by visible text, selecting "Apple" from a fruits dropdown

Starting URL: https://letcode.in/dropdowns

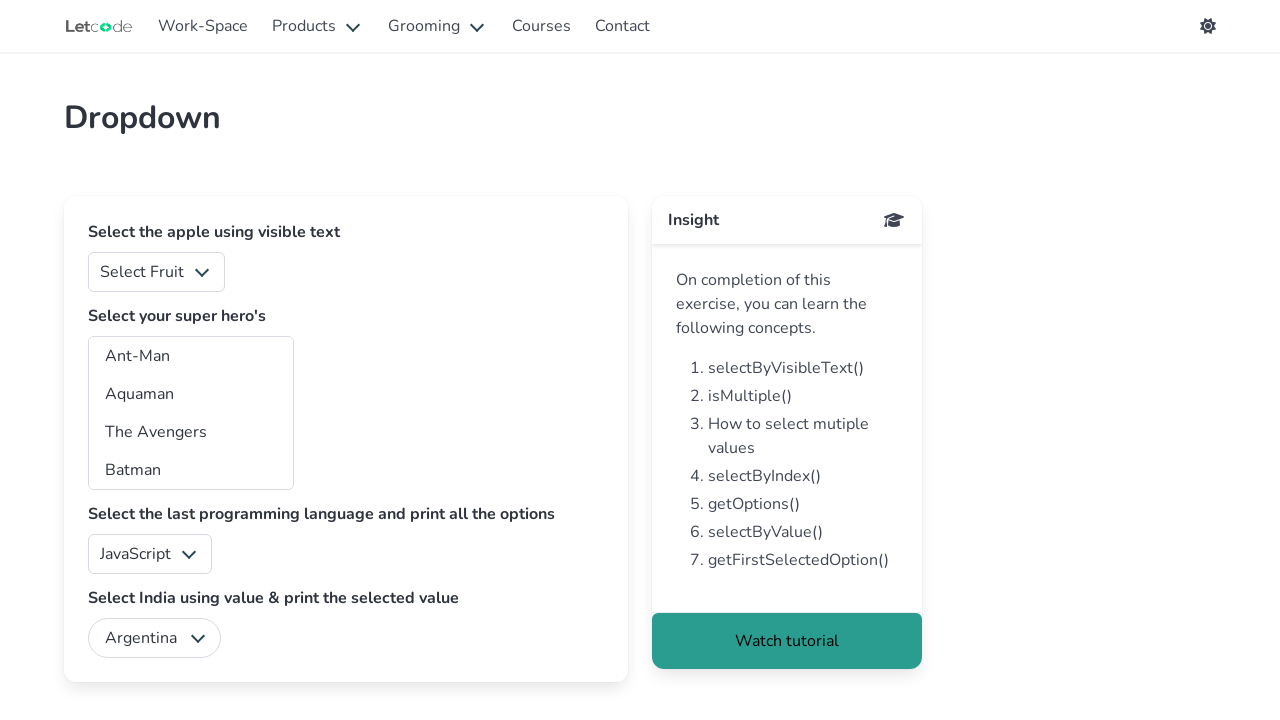

Waited for fruits dropdown to be visible
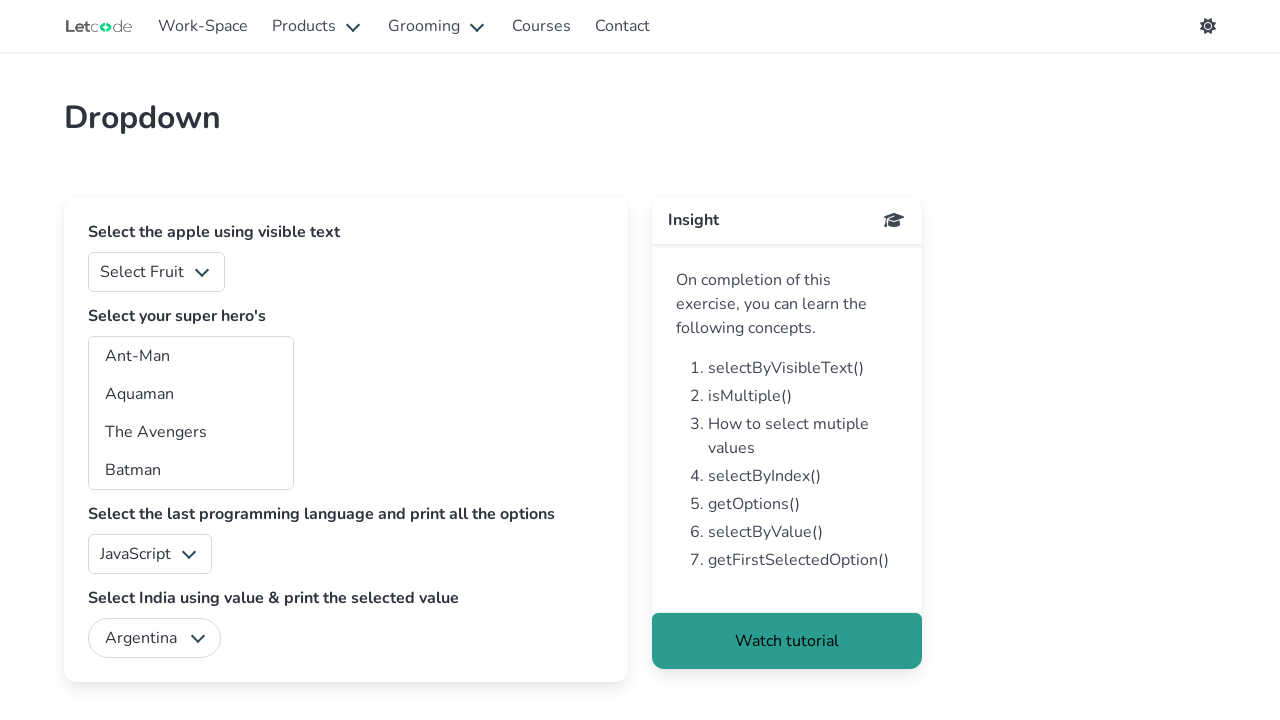

Selected 'Apple' from the fruits dropdown by visible text on #fruits
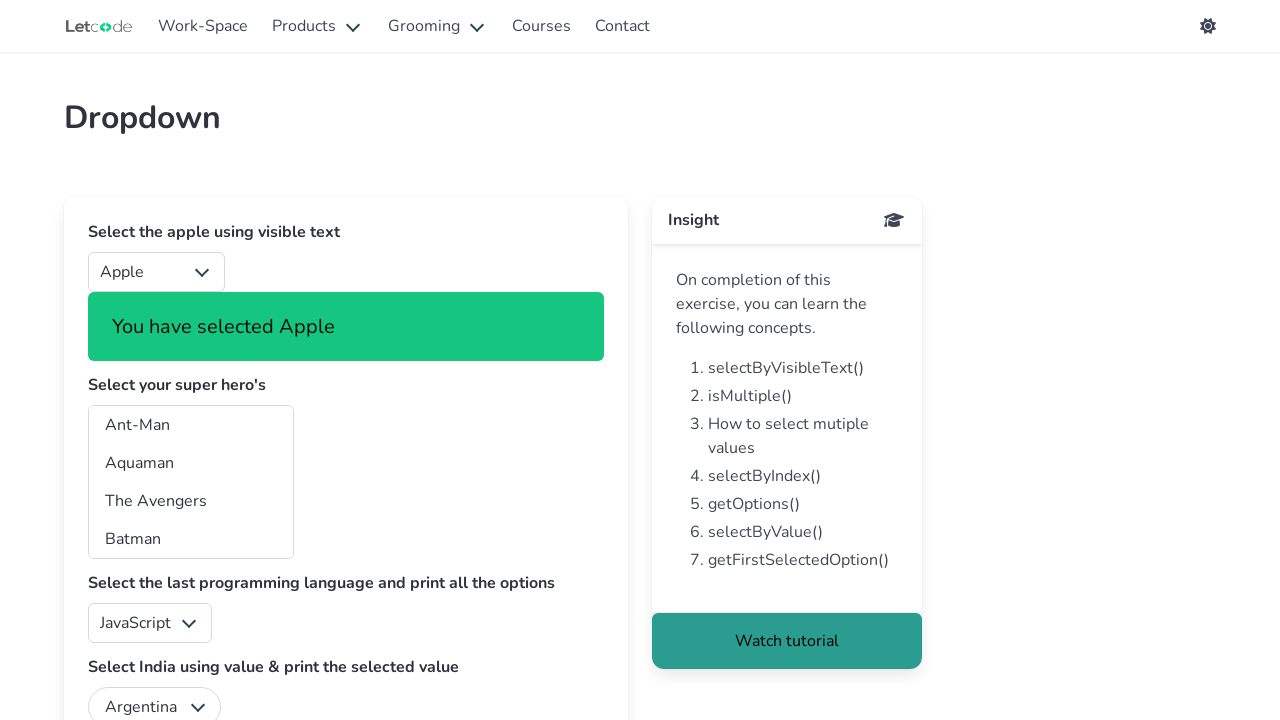

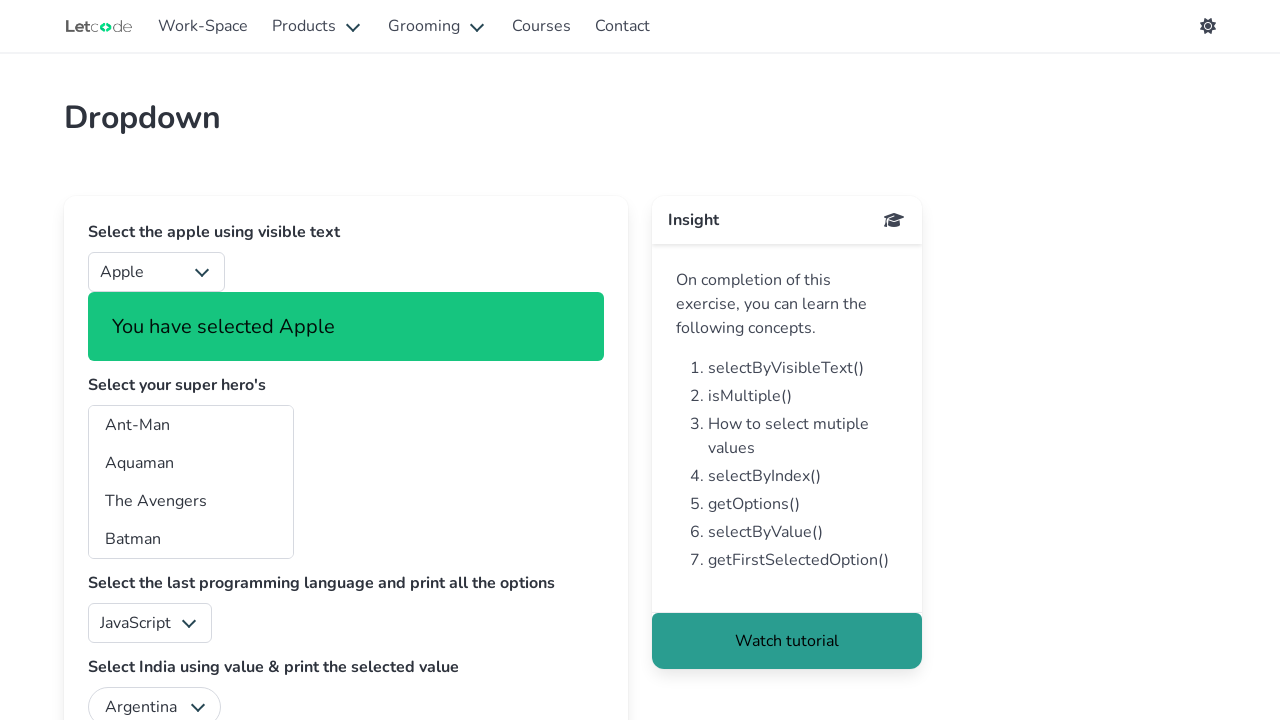